Tests clicking a dynamically calculated link text (based on pi^e * 10000), then fills out a multi-field form with personal information (first name, last name, city, country) and submits it.

Starting URL: http://suninjuly.github.io/find_link_text

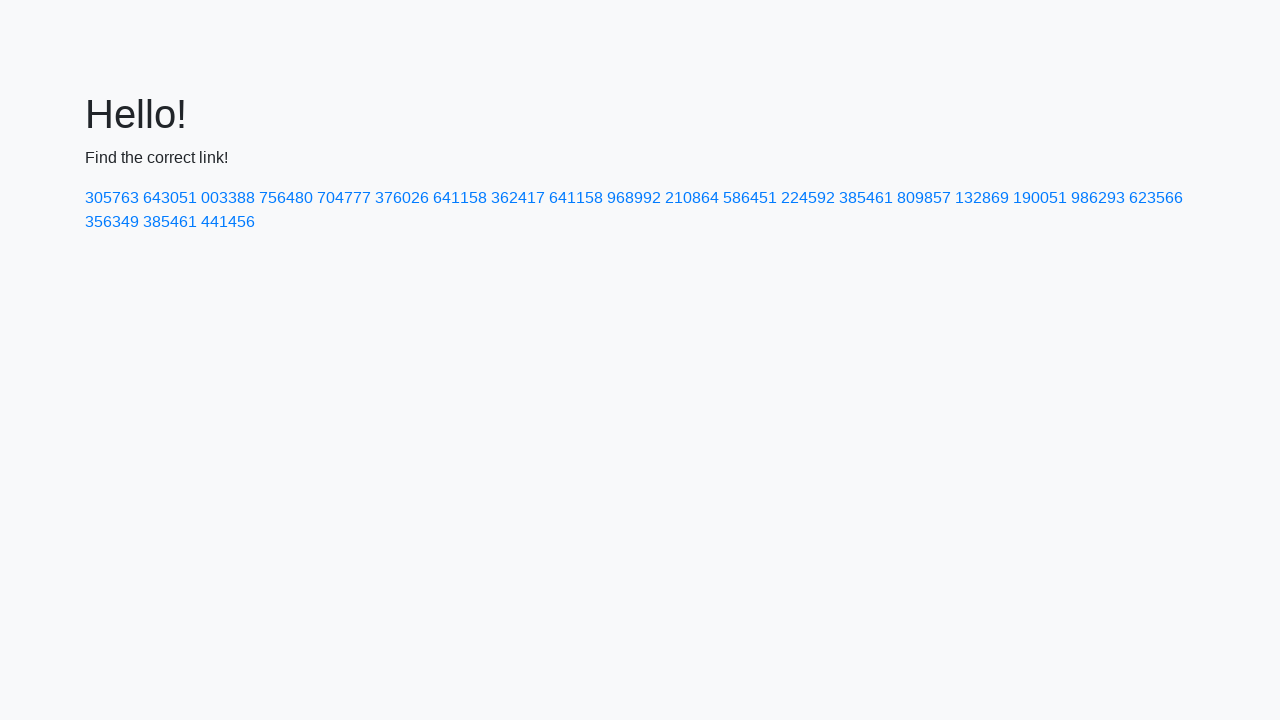

Clicked dynamically calculated link with text '224592' (ceil(pi^e * 10000)) at (808, 198) on text=224592
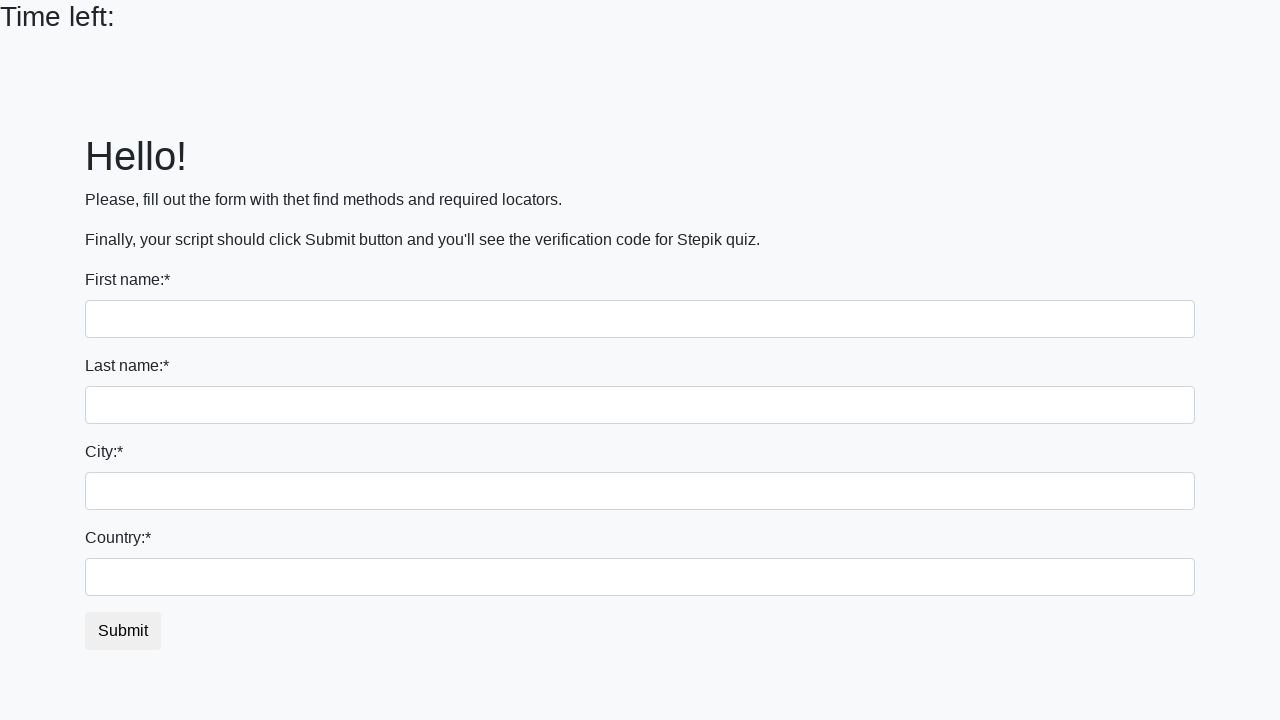

Filled first name field with 'Ivan' on input
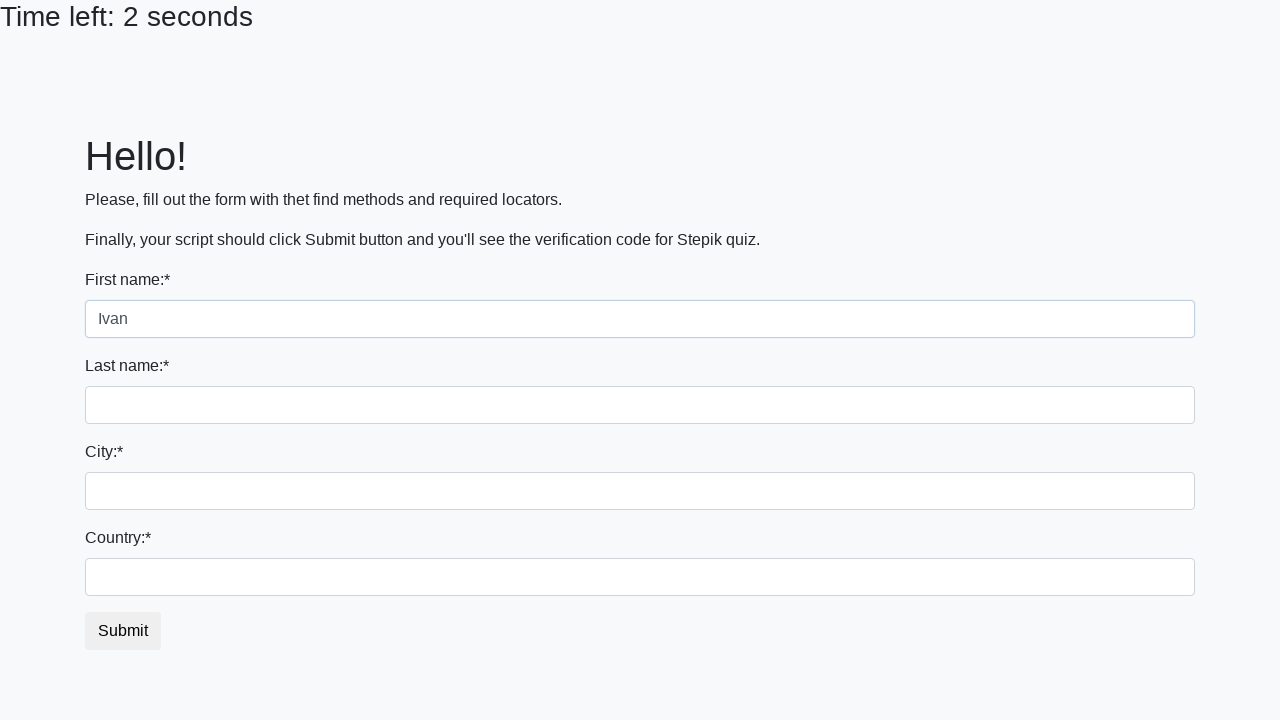

Filled last name field with 'Petrov' on input[name='last_name']
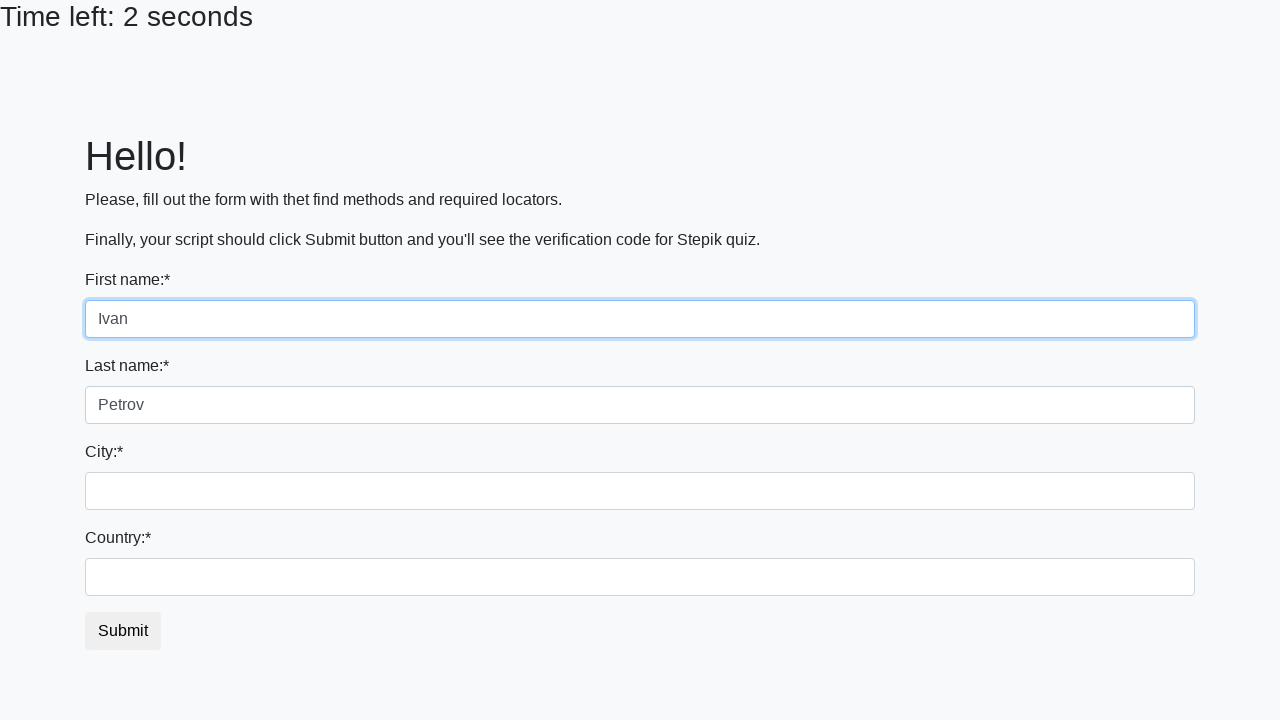

Filled city field with 'Smolensk' on .city
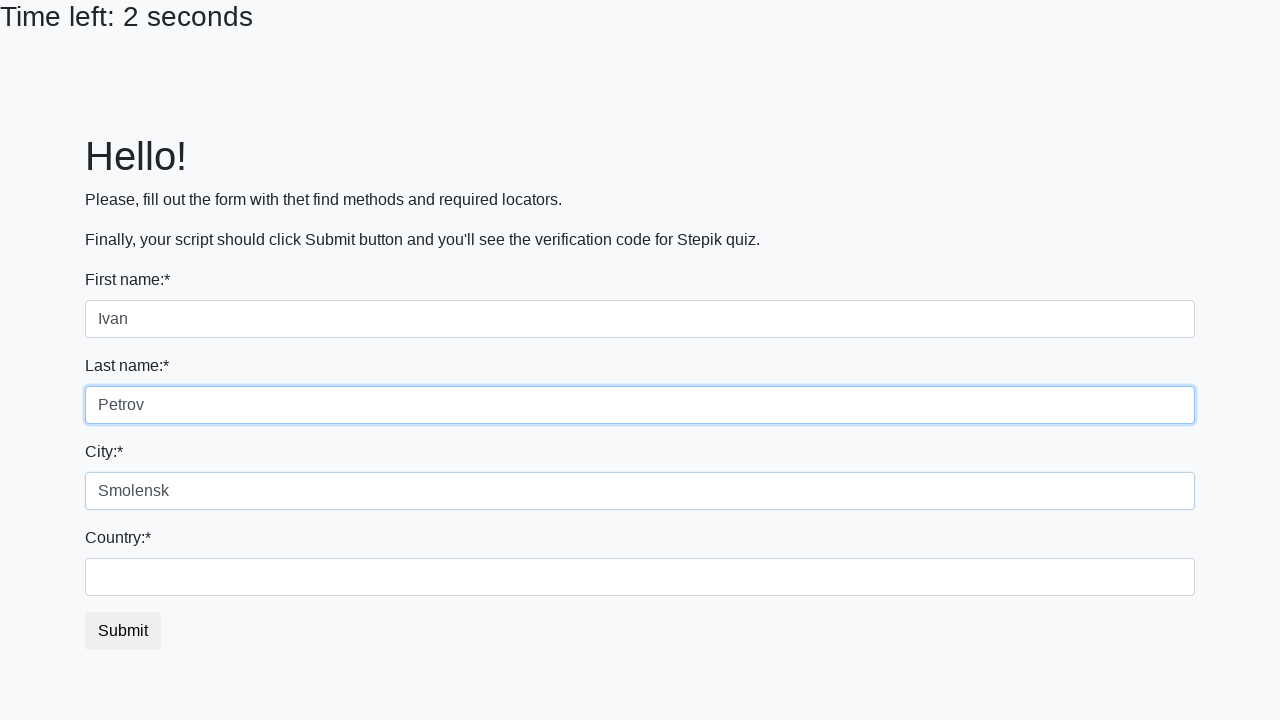

Filled country field with 'Russia' on #country
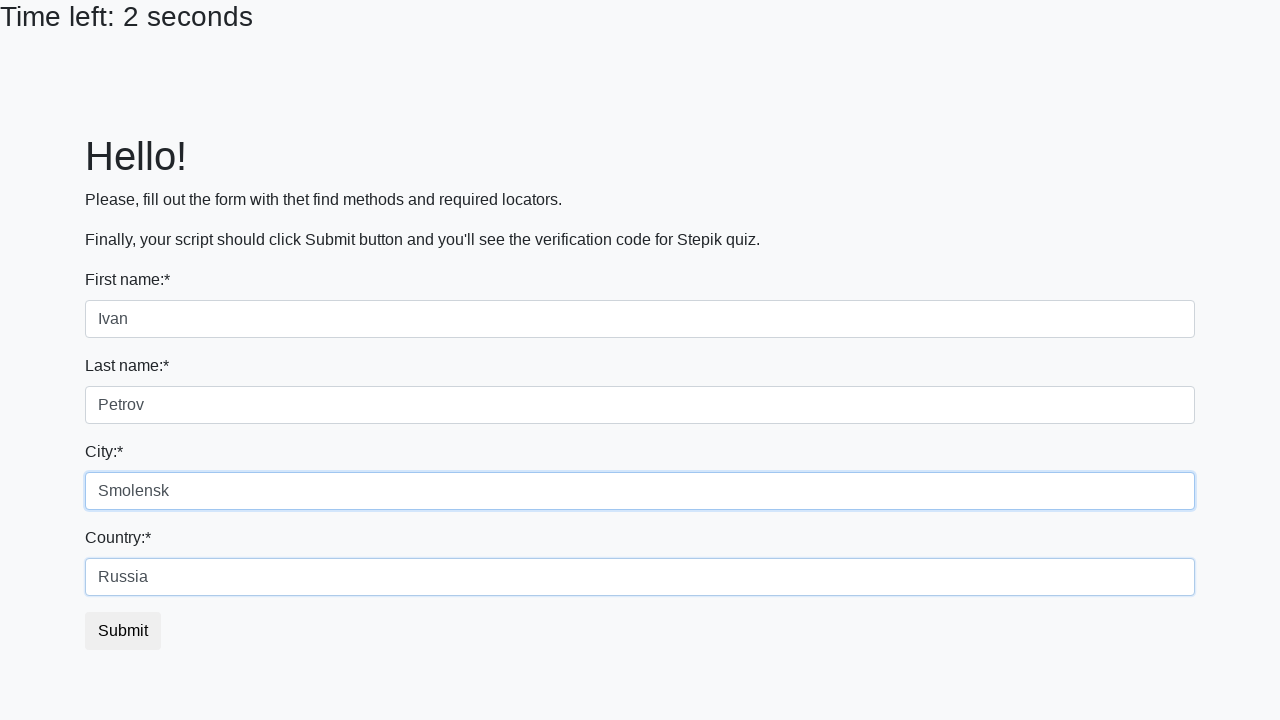

Clicked submit button to submit the form at (123, 631) on button.btn
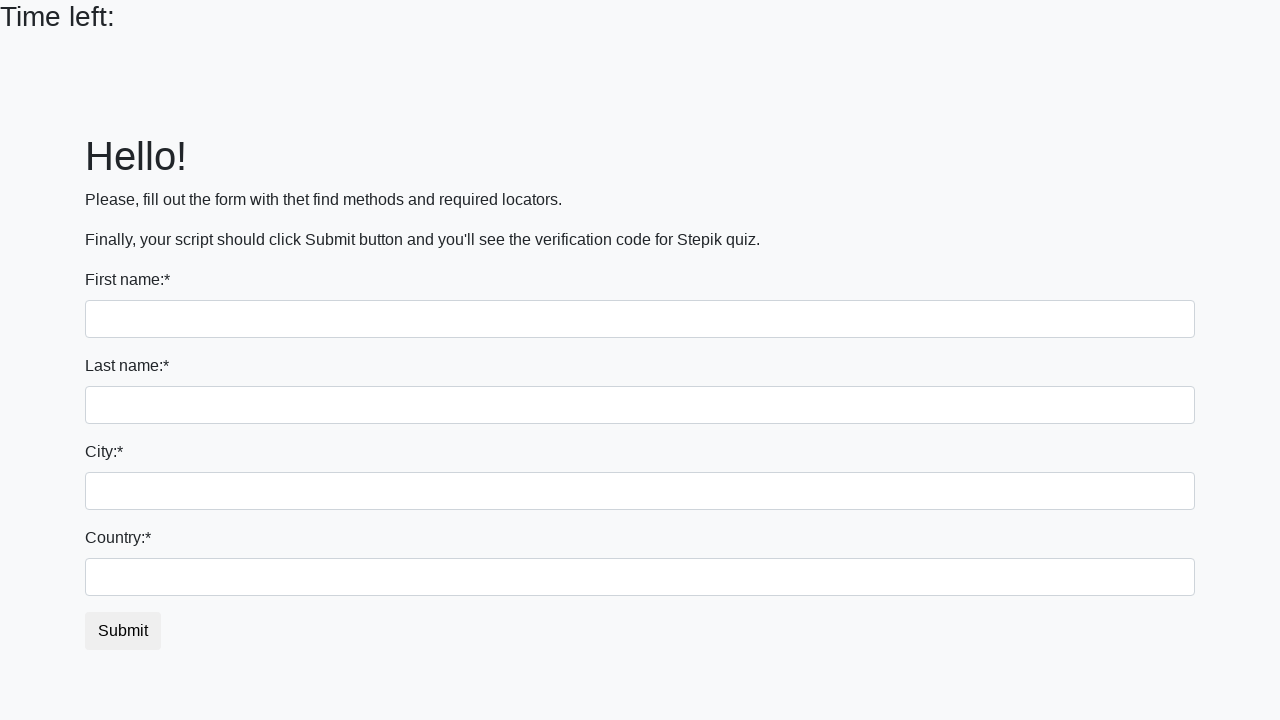

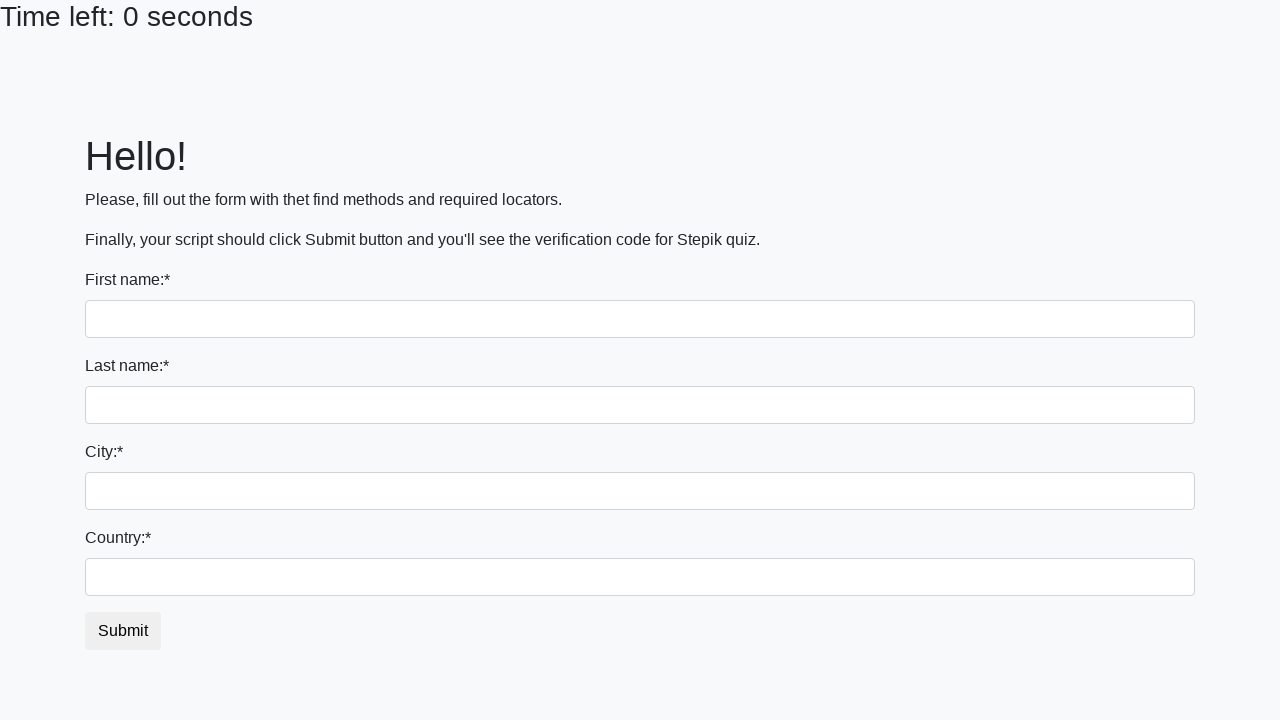